Navigates to a page, clicks on a dynamically calculated link (based on mathematical formula), then fills out a form with personal information (first name, last name, city, country) and submits it.

Starting URL: http://suninjuly.github.io/find_link_text

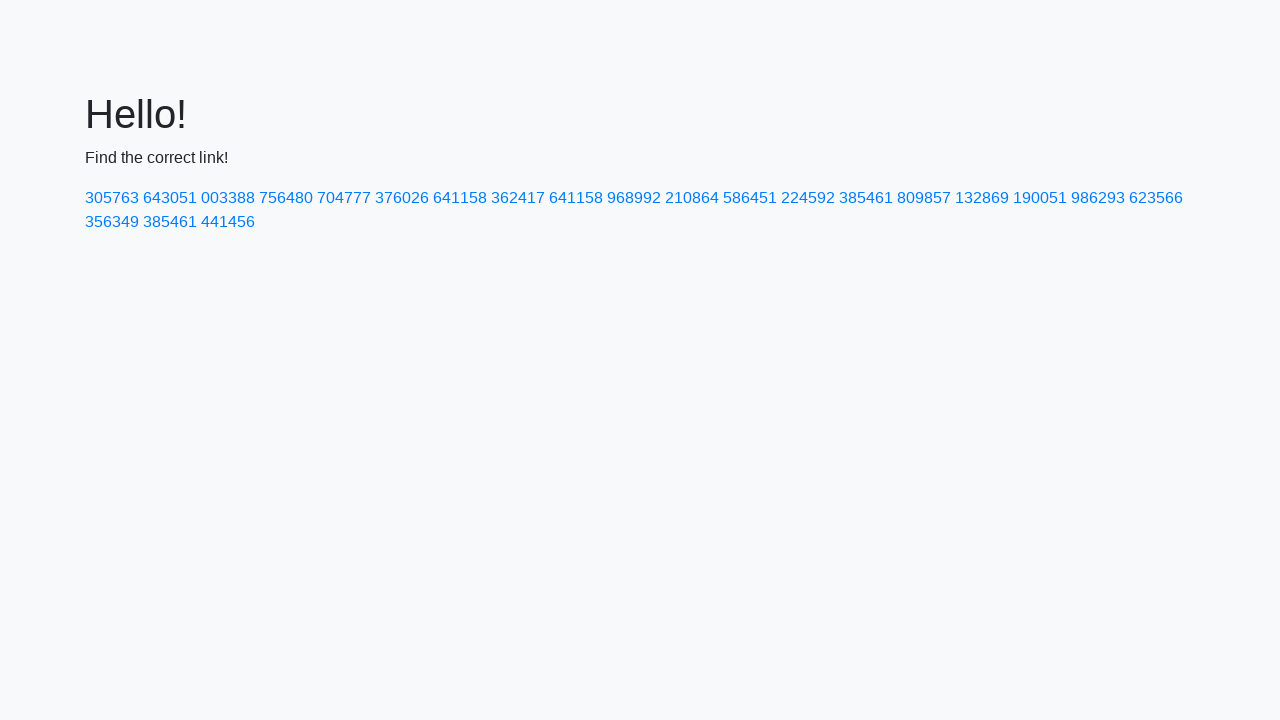

Navigated to http://suninjuly.github.io/find_link_text
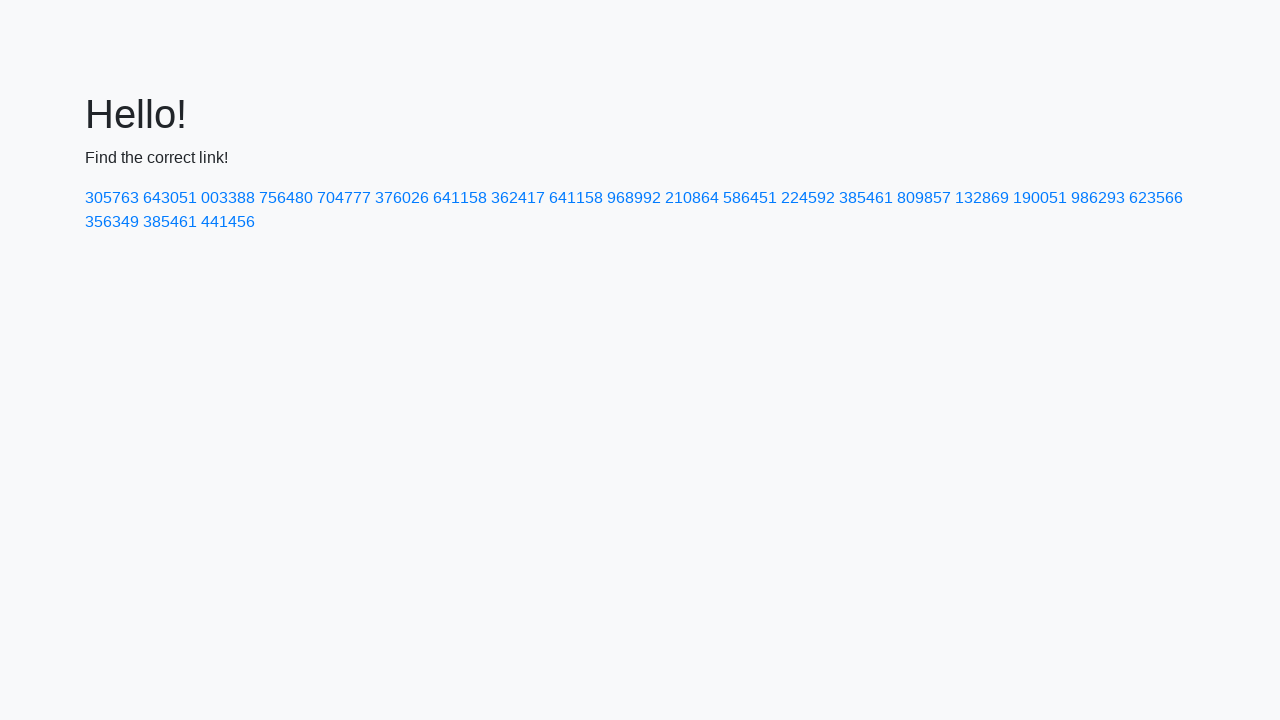

Clicked on dynamically calculated link with text '224592' at (808, 198) on text=224592
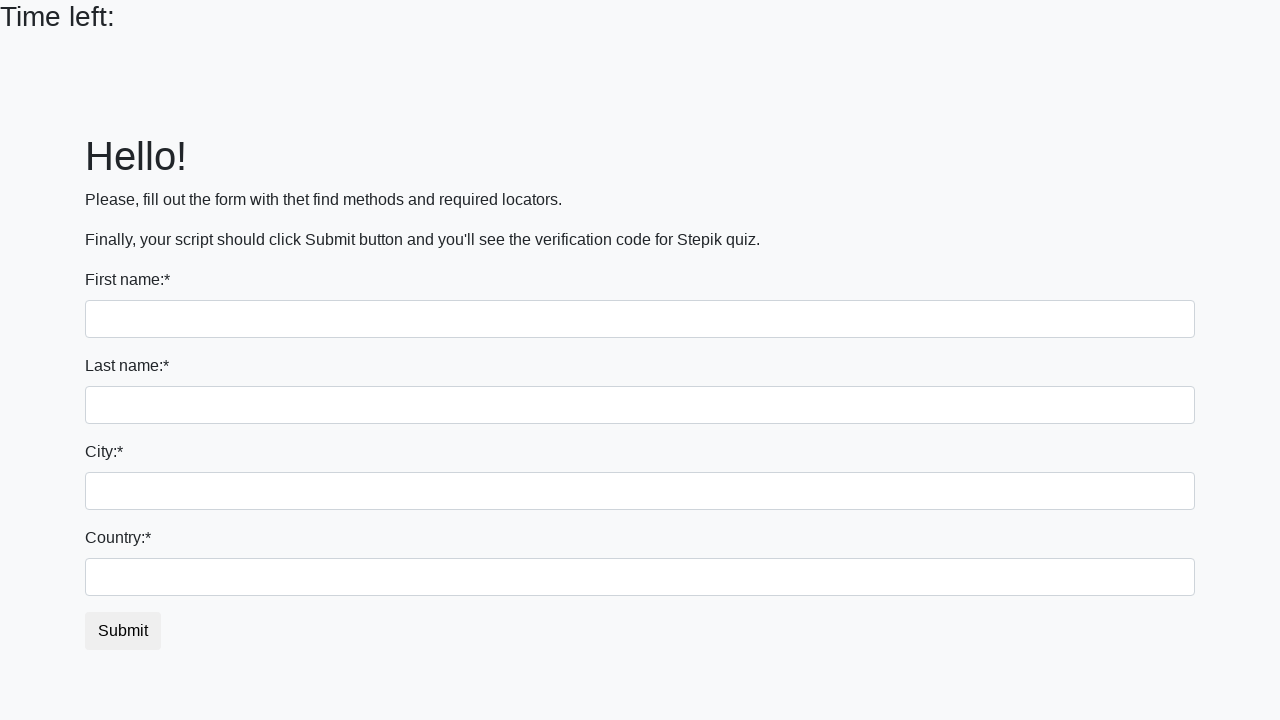

Filled first name field with 'Ivan' on input
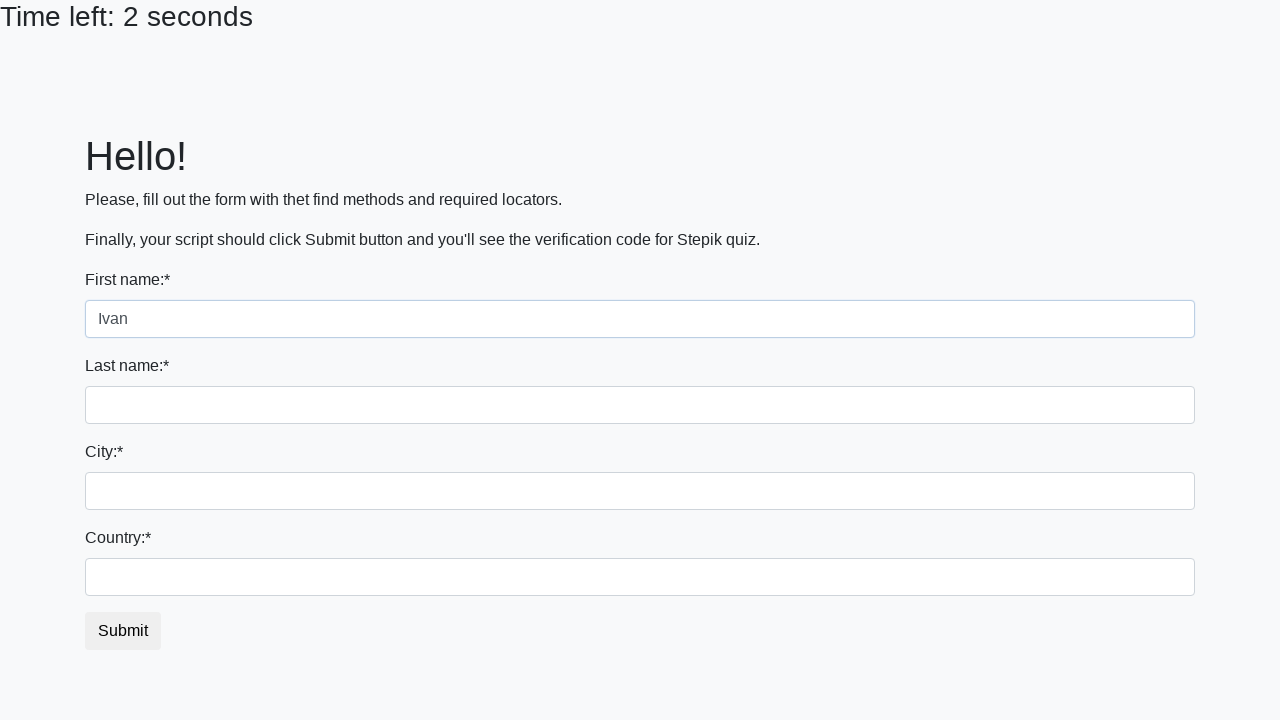

Filled last name field with 'Petrov' on input[name='last_name']
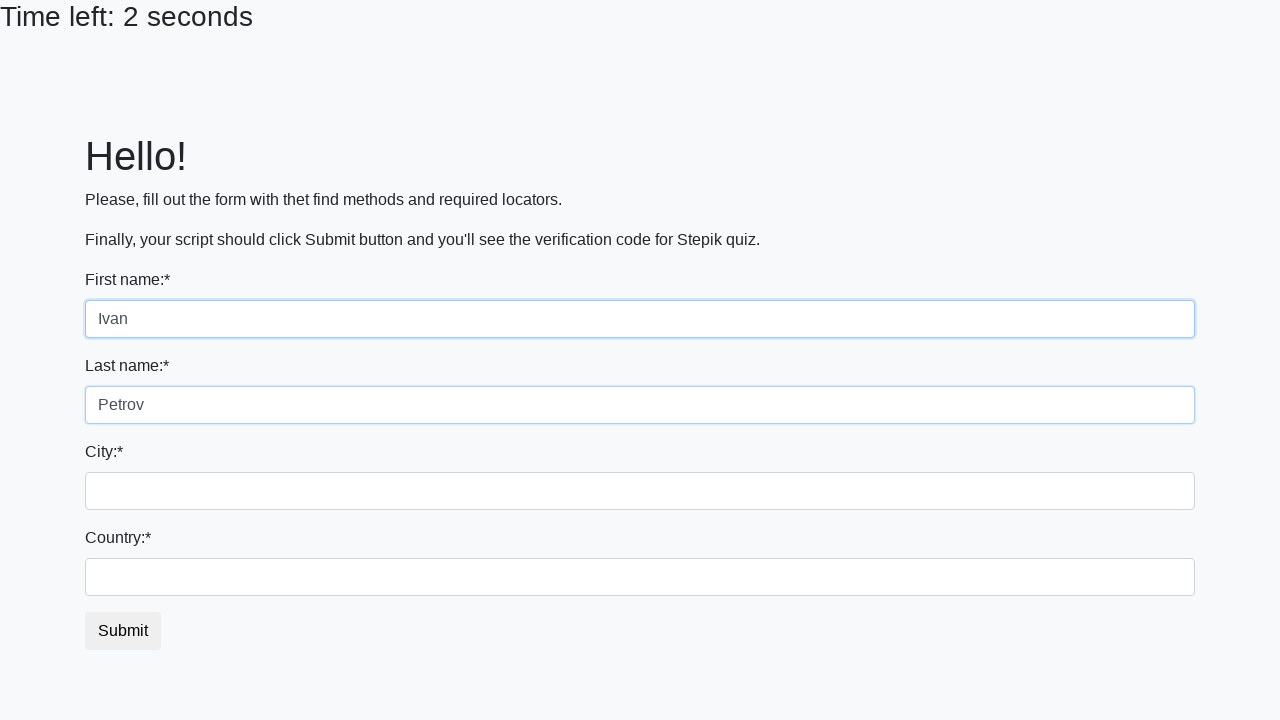

Filled city field with 'Smolensk' on .form-control.city
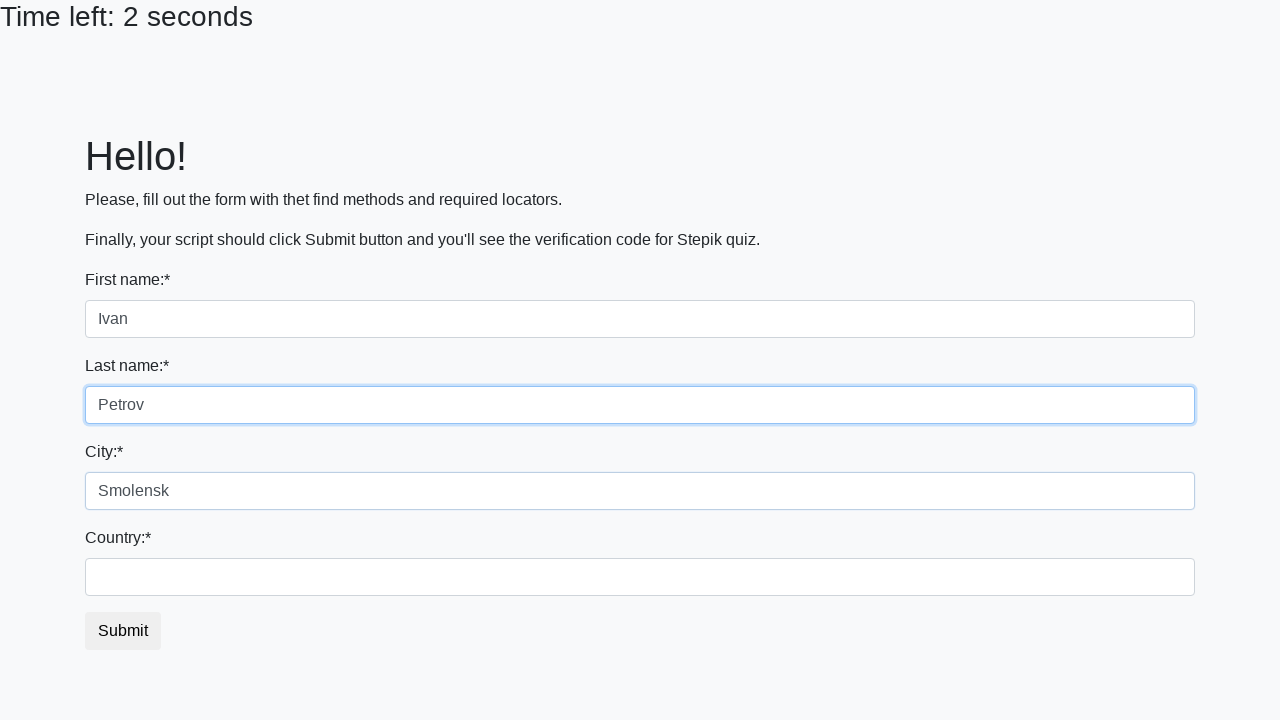

Filled country field with 'Russia' on #country
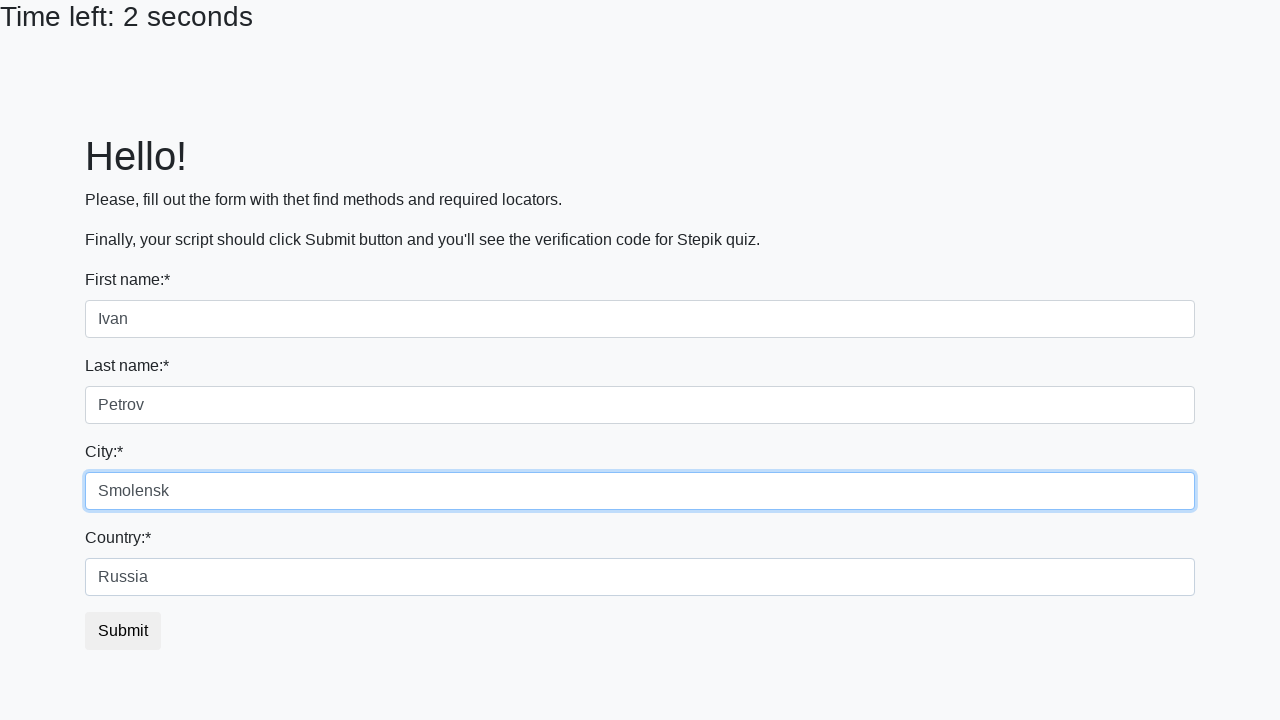

Clicked submit button to submit the form at (123, 631) on button.btn
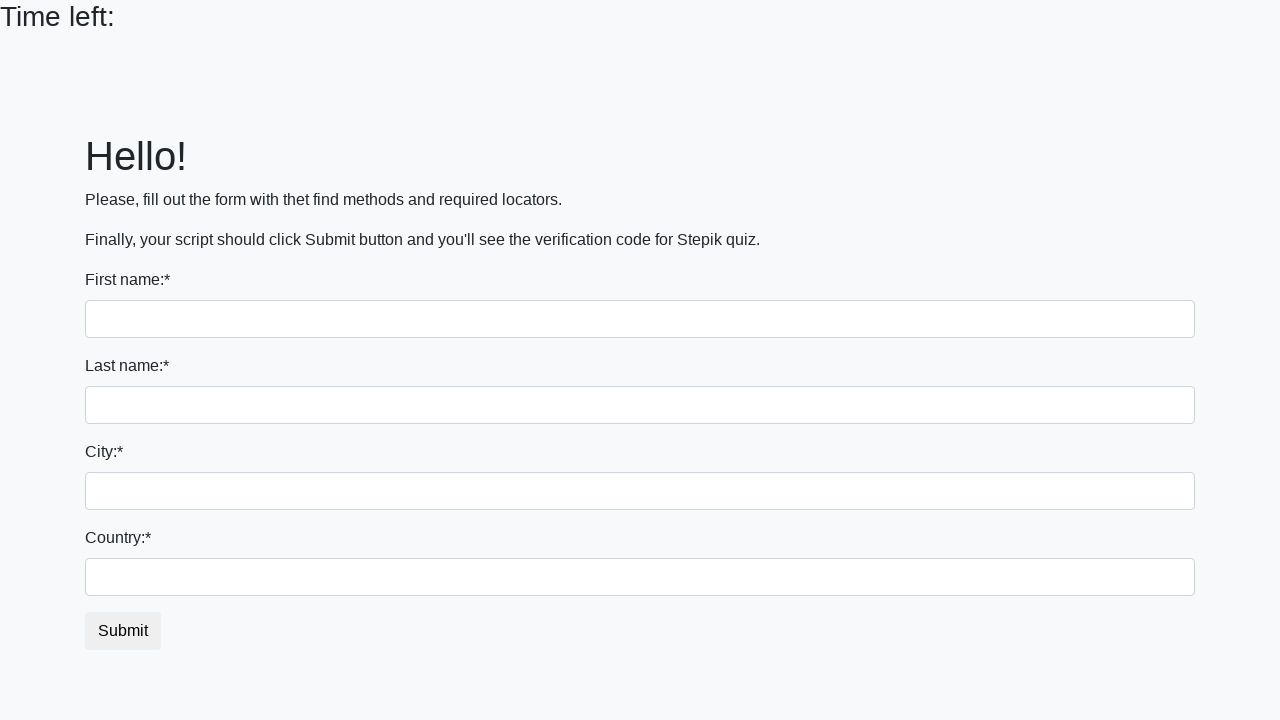

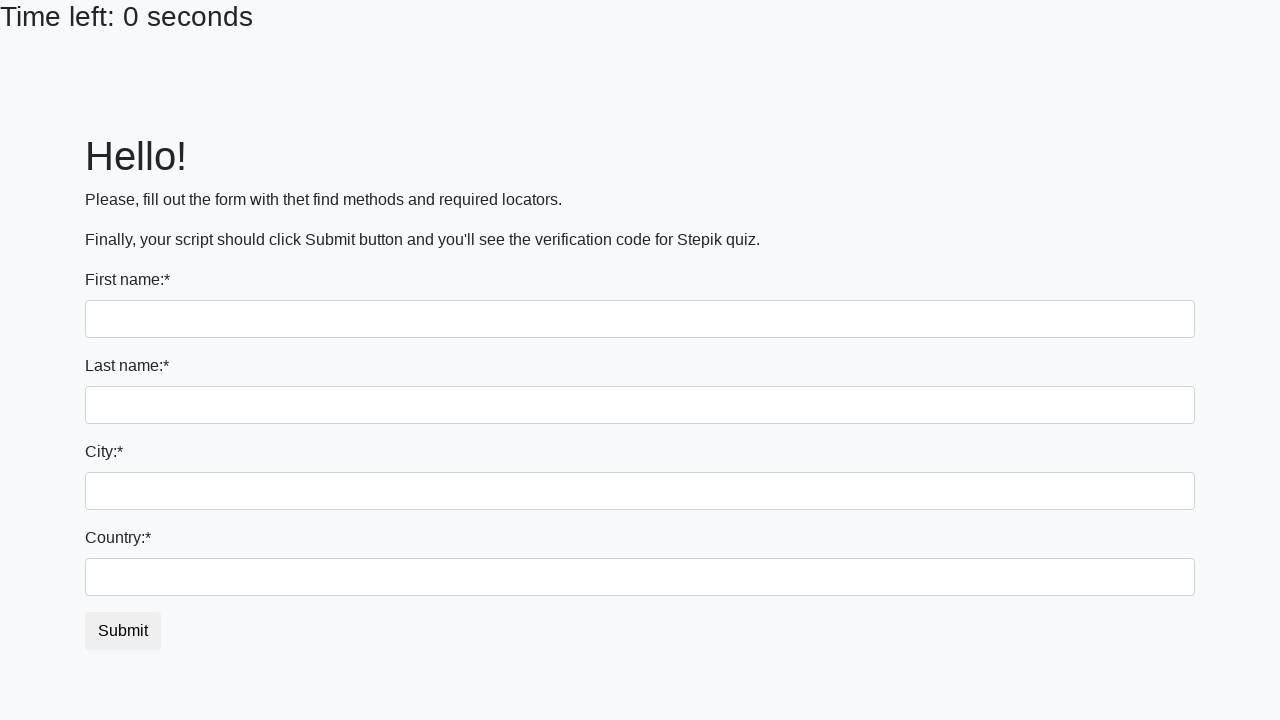